Tests jQuery UI selectable functionality by performing multi-select with Ctrl+Click on multiple list items (Item 2, Item 3, and Item 5)

Starting URL: https://jqueryui.com/selectable/

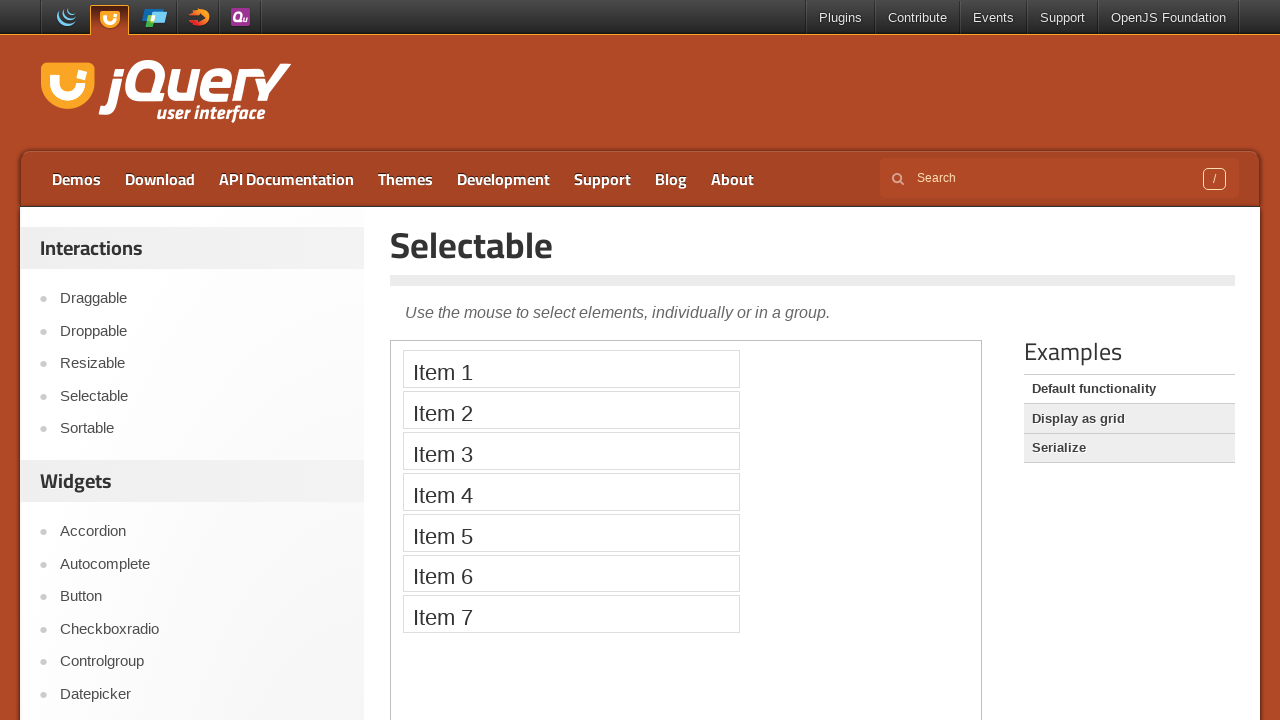

Navigated to jQuery UI selectable demo page
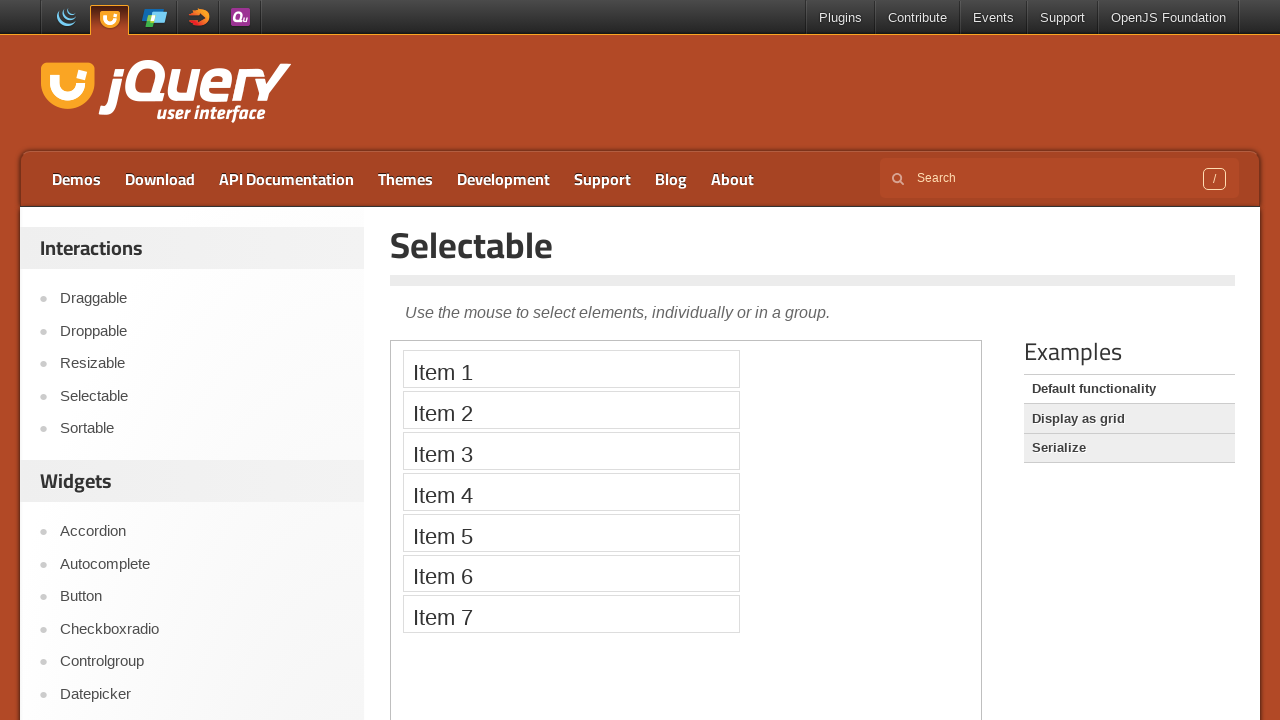

Located the iframe containing the selectable demo
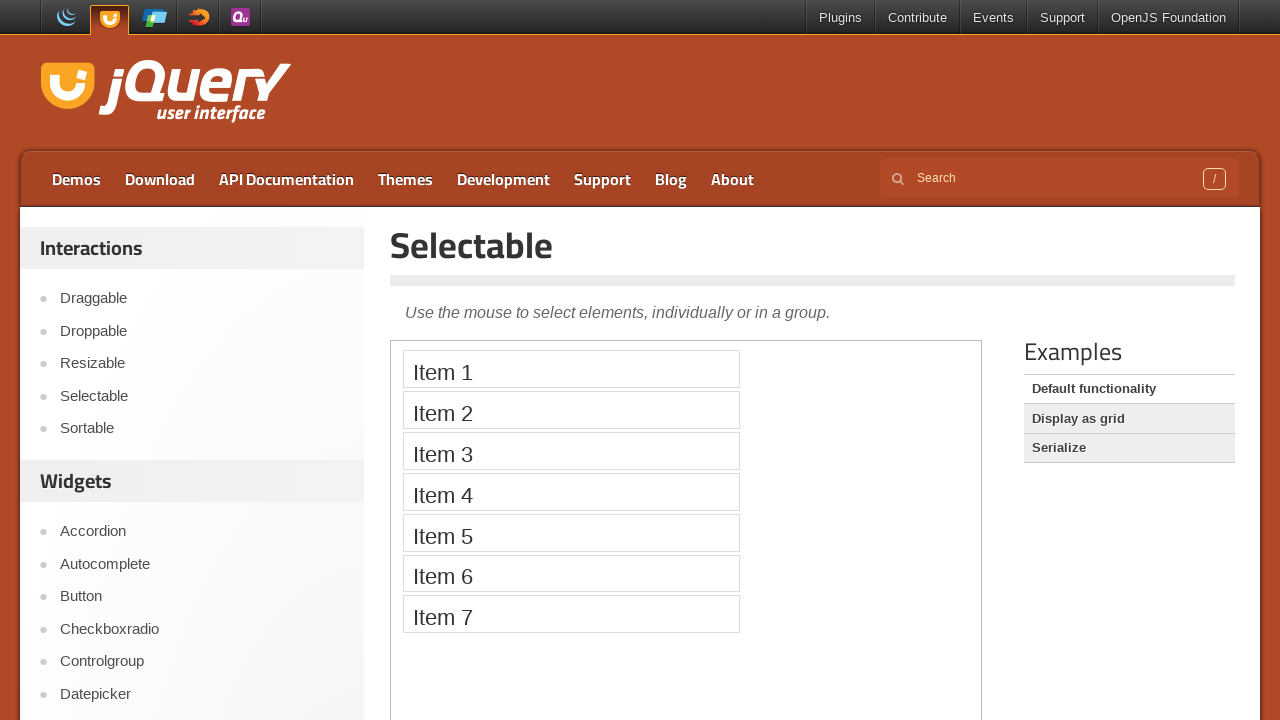

Ctrl+Clicked on Item 2 to select it at (571, 410) on iframe >> nth=0 >> internal:control=enter-frame >> xpath=//li[text()='Item 2']
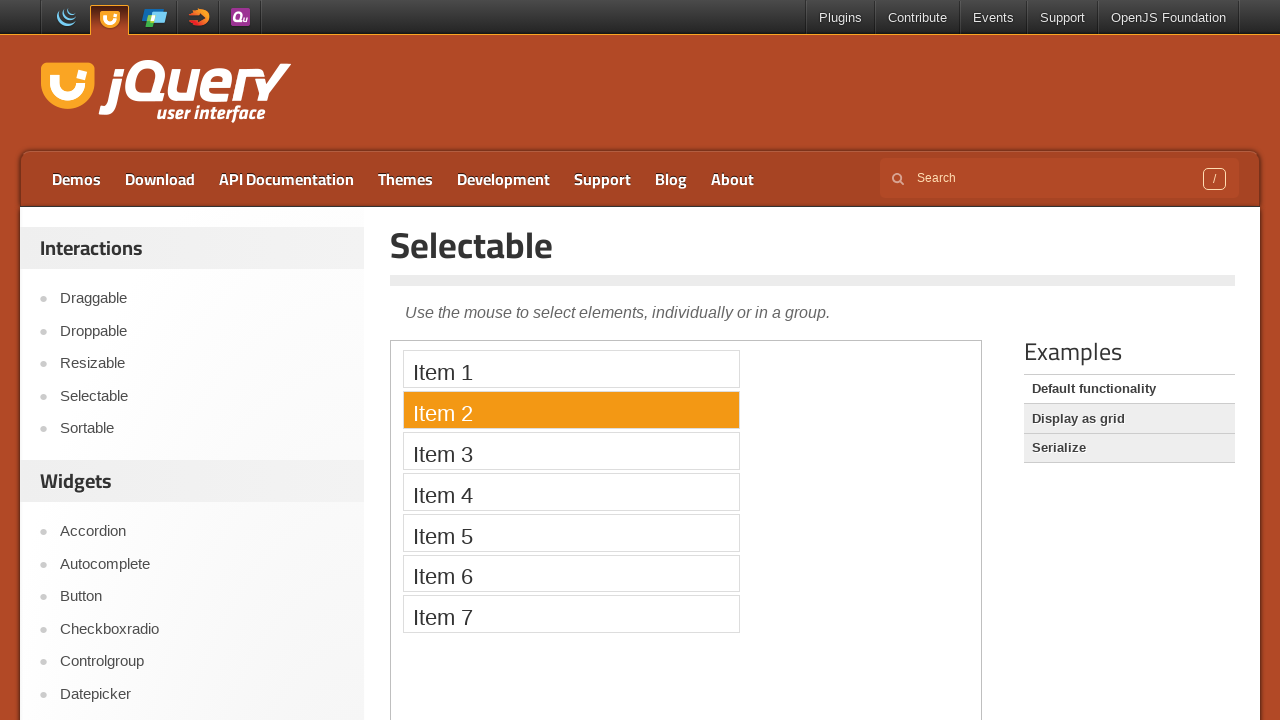

Ctrl+Clicked on Item 3 to add it to selection at (571, 451) on iframe >> nth=0 >> internal:control=enter-frame >> xpath=//li[text()='Item 3']
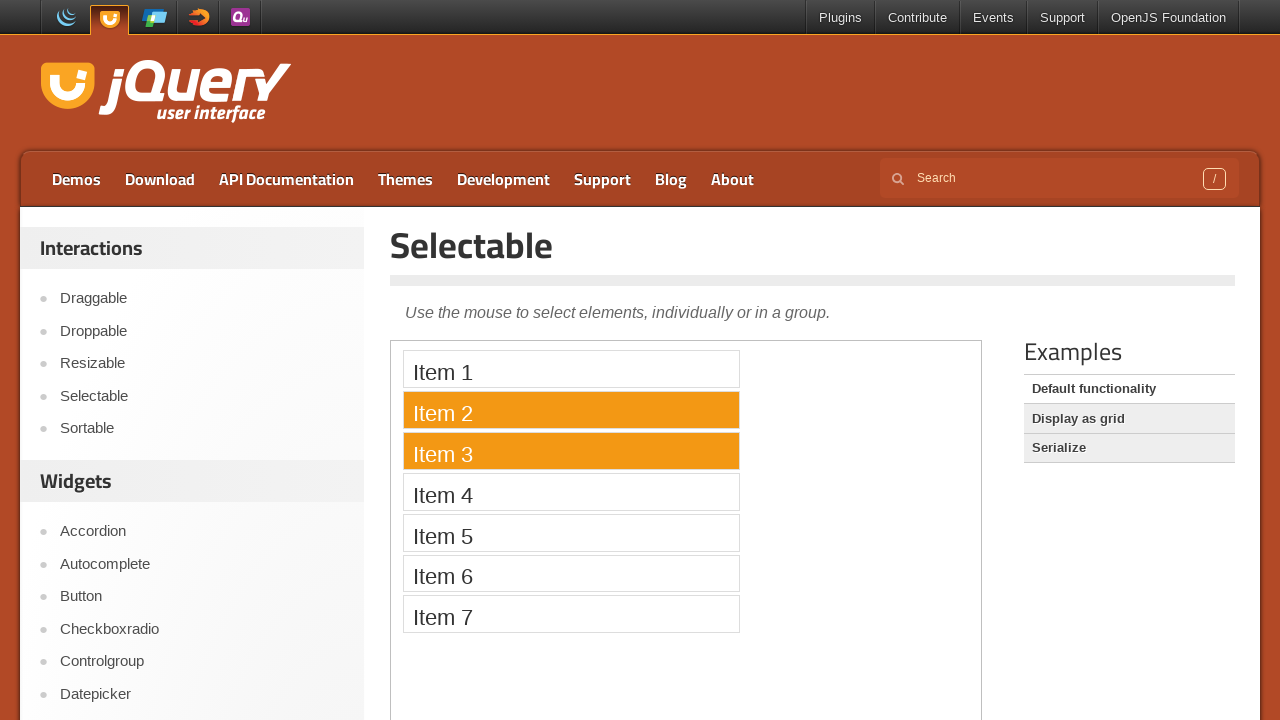

Ctrl+Clicked on Item 5 to add it to selection at (571, 532) on iframe >> nth=0 >> internal:control=enter-frame >> xpath=//li[text()='Item 5']
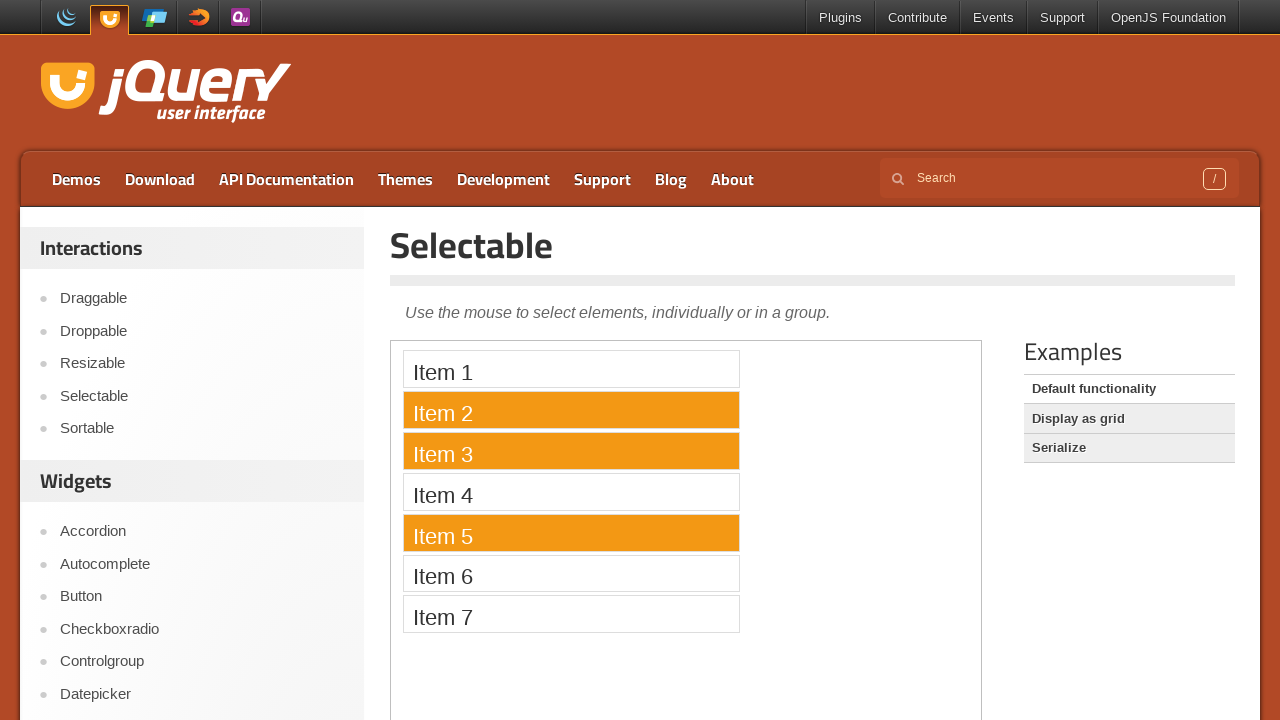

Waited 1 second to observe the multi-selection result
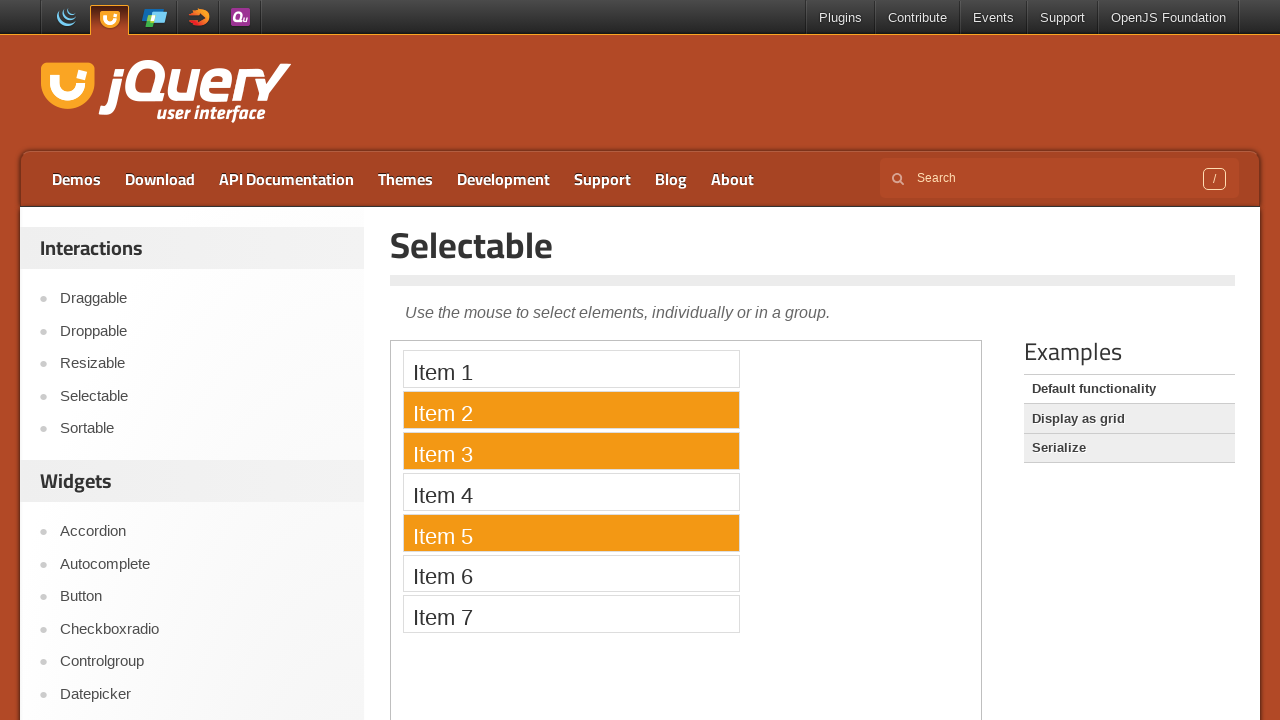

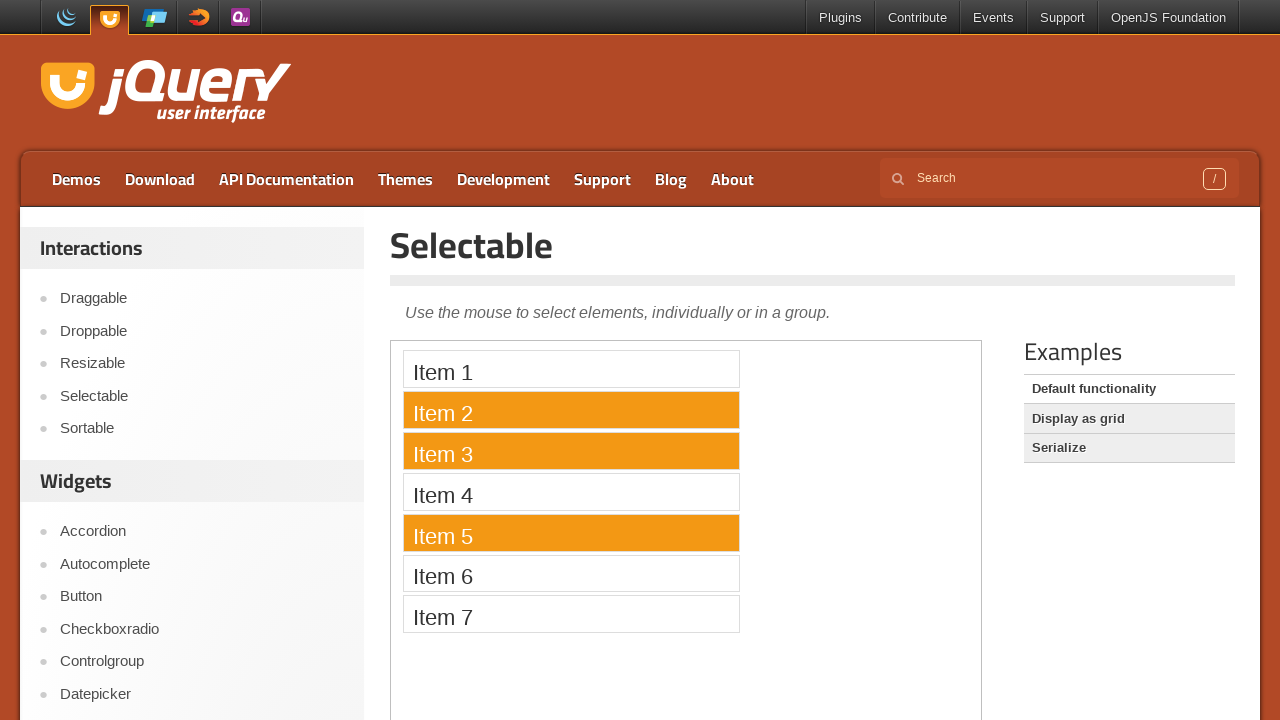